Navigates to the OrangeHRM demo site and verifies the page loads successfully

Starting URL: https://opensource-demo.orangehrmlive.com

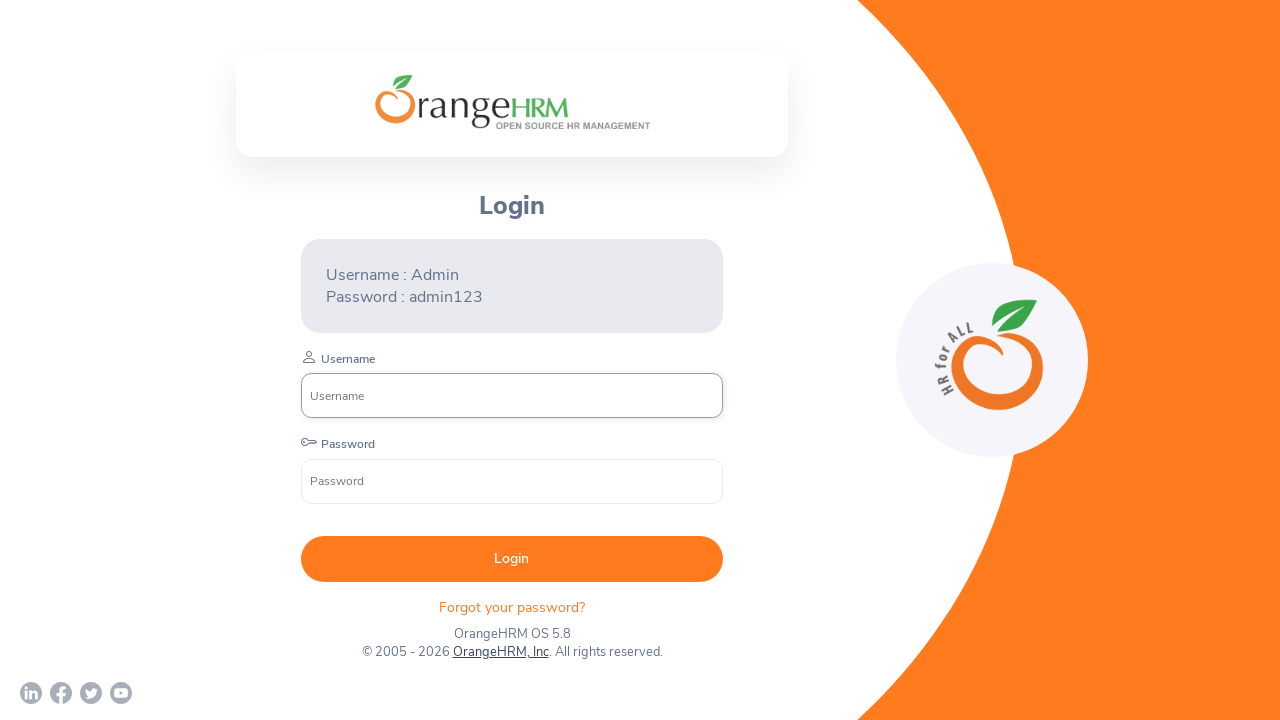

Waited for page to fully load with networkidle state
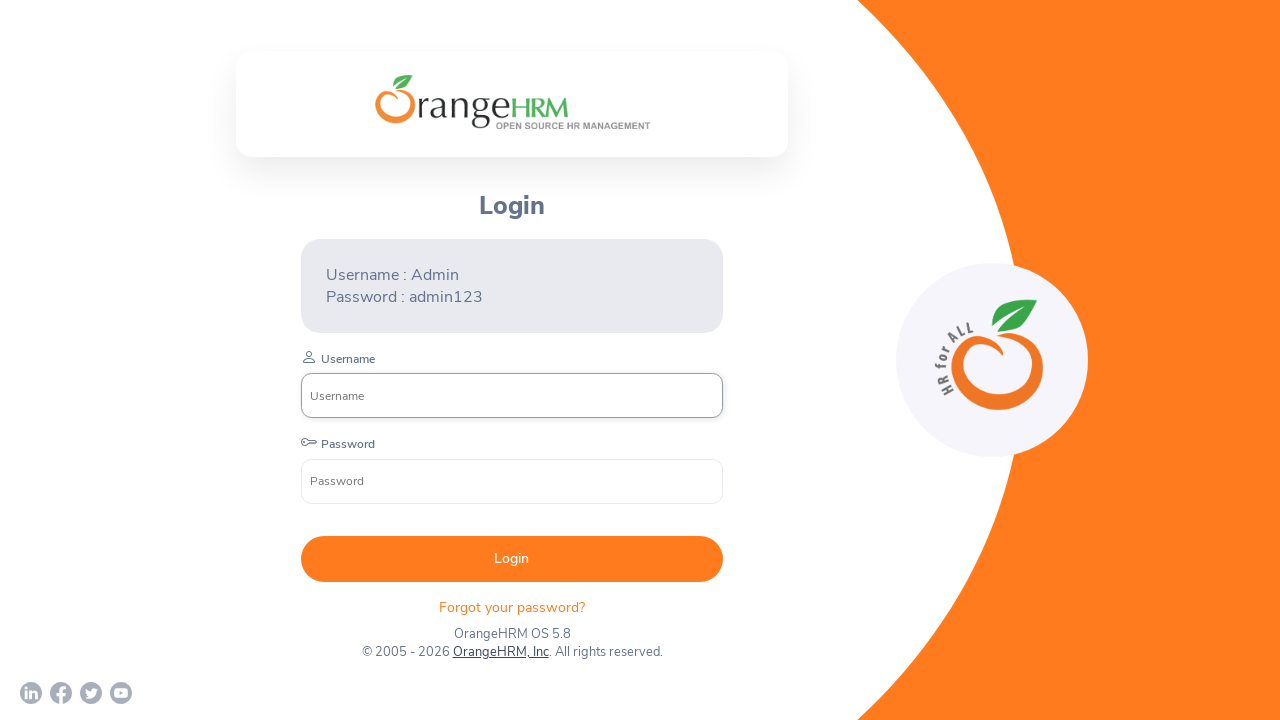

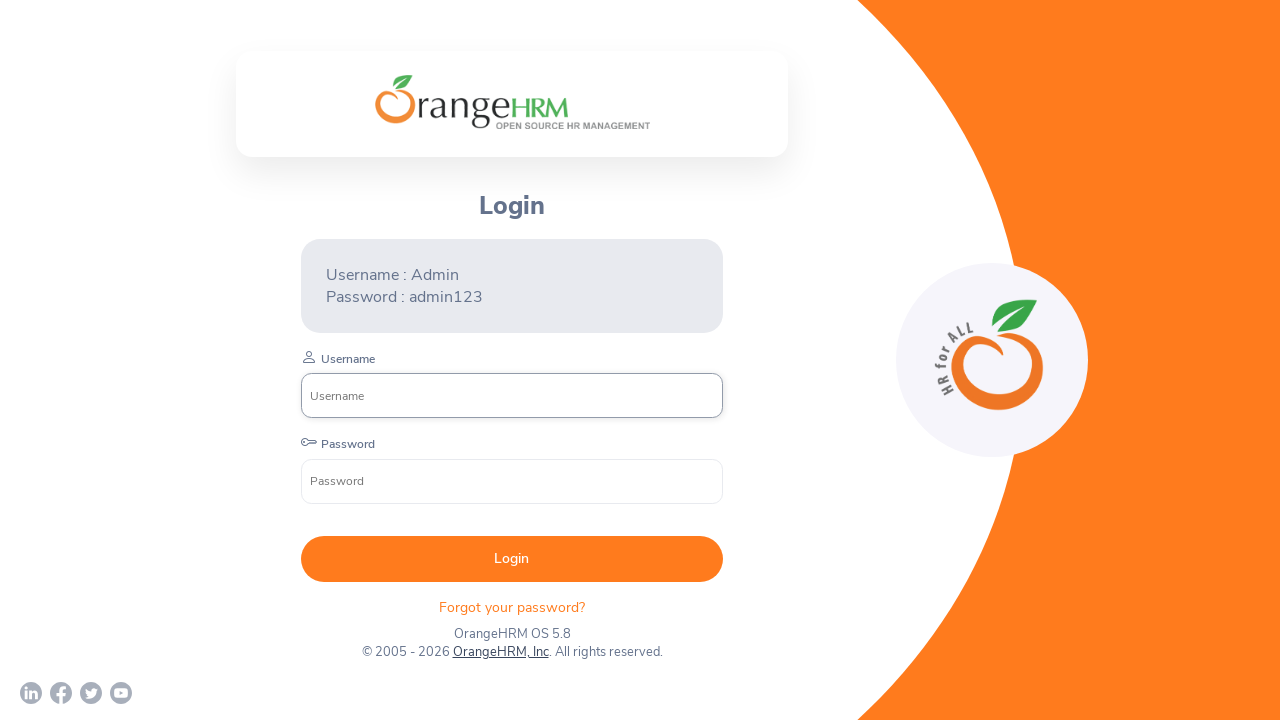